Tests the complete student registration form by filling all available fields including name, email, gender, phone, date of birth, subjects, hobbies, and address, then verifies submission

Starting URL: https://demoqa.com/automation-practice-form

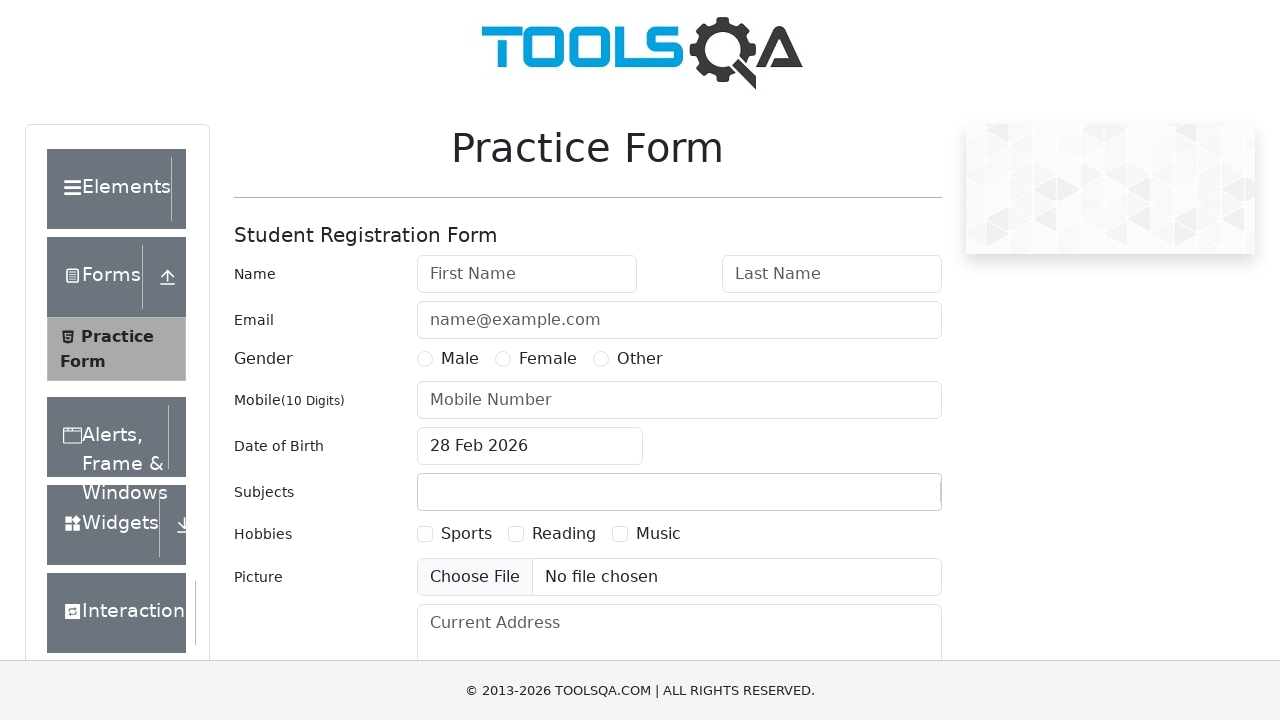

Filled first name field with 'Oleg' on input#firstName
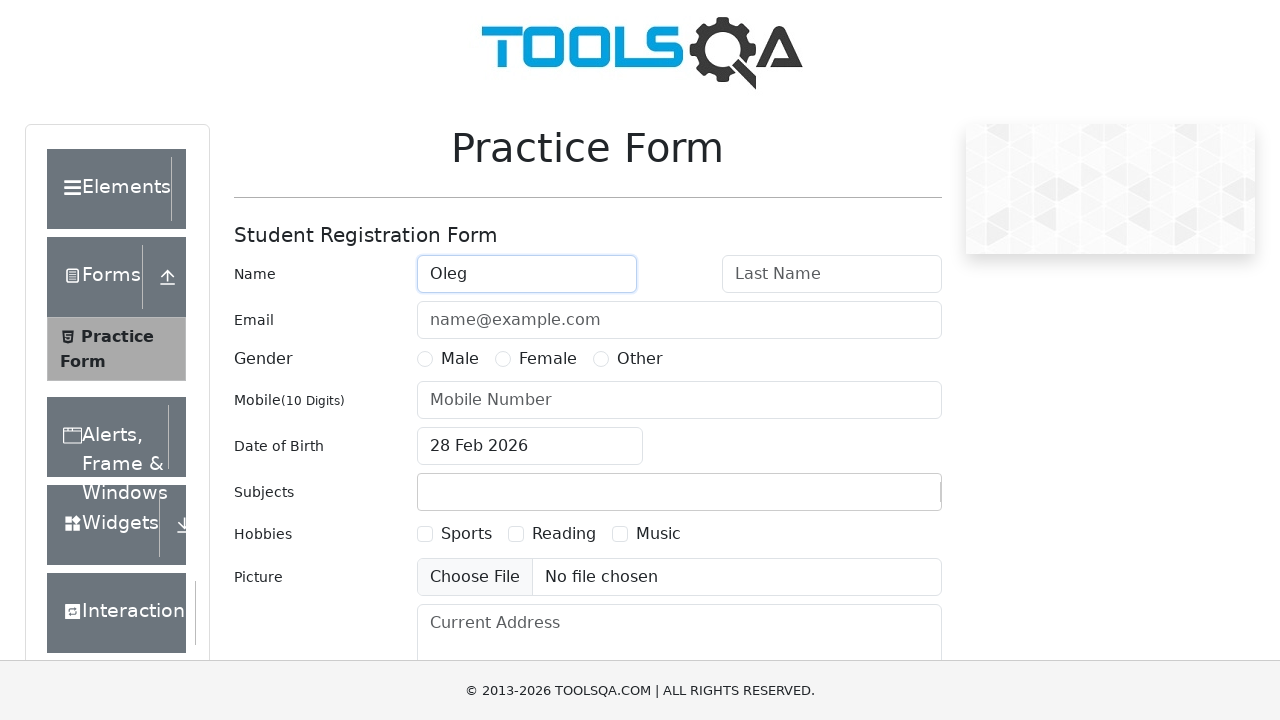

Filled last name field with 'Komarov' on input#lastName
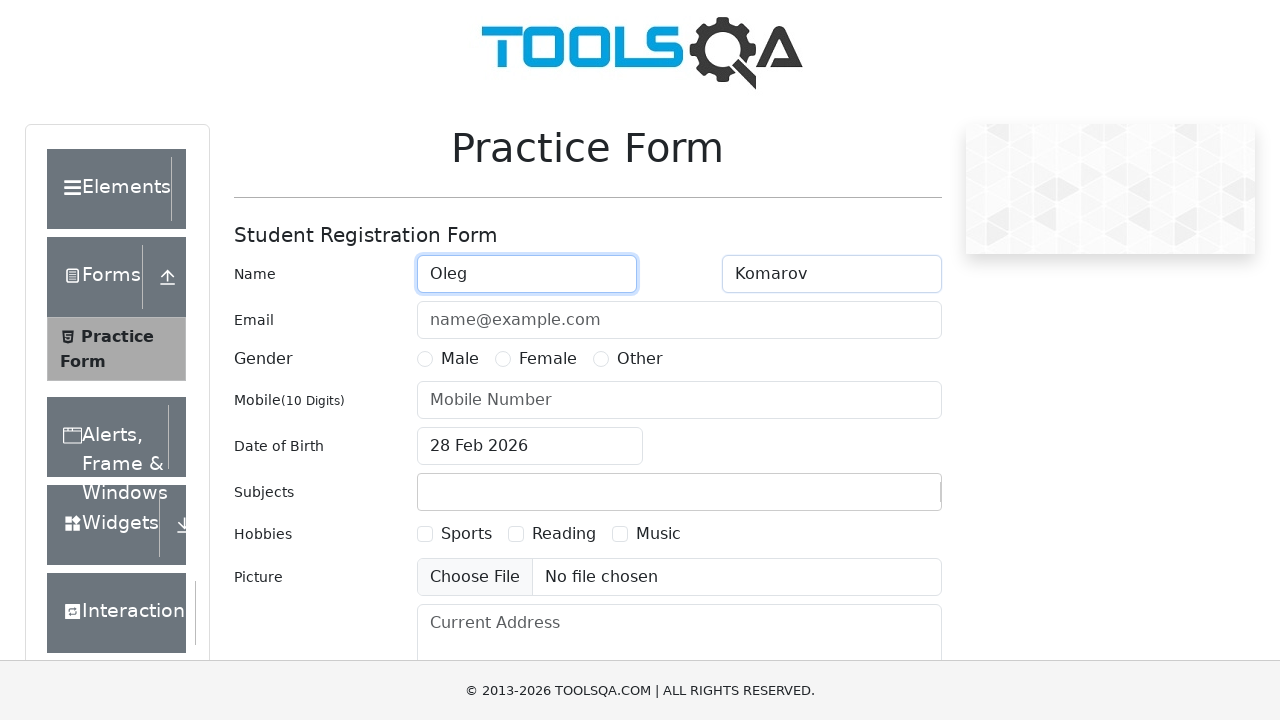

Filled email field with 'testmail@yandex.ru' on input#userEmail
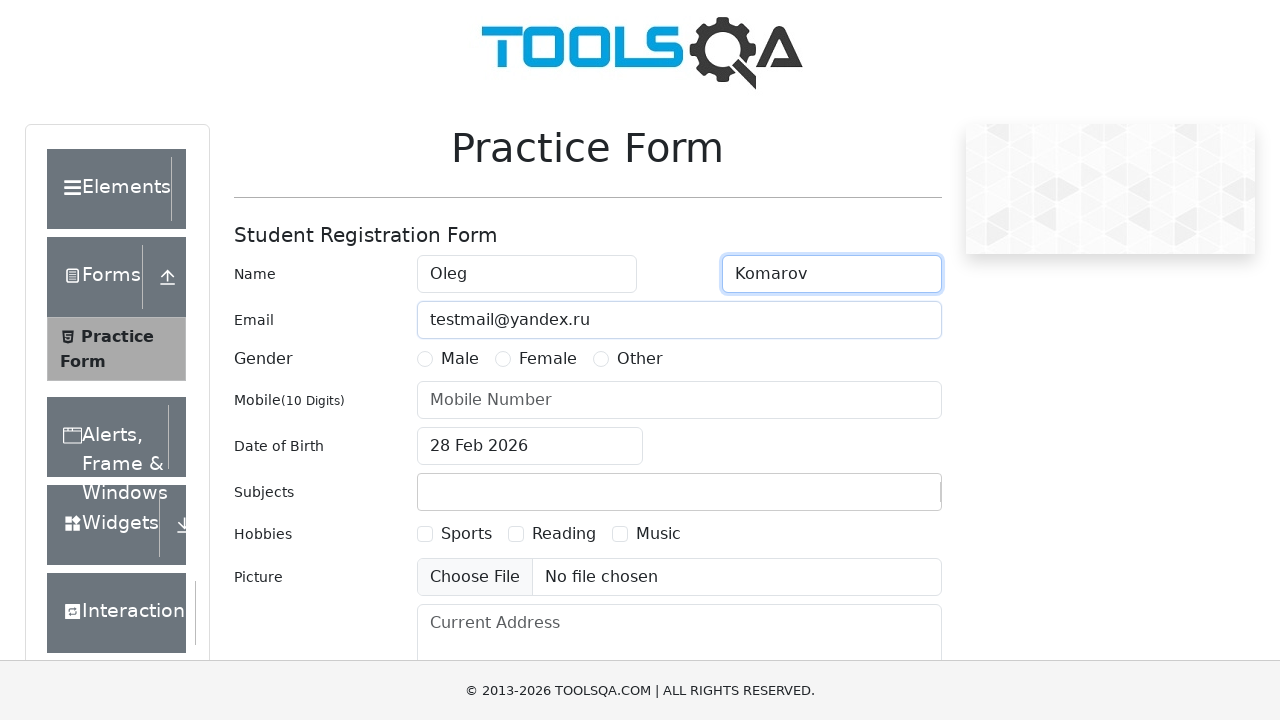

Selected Male gender radio button at (460, 359) on label[for='gender-radio-1']
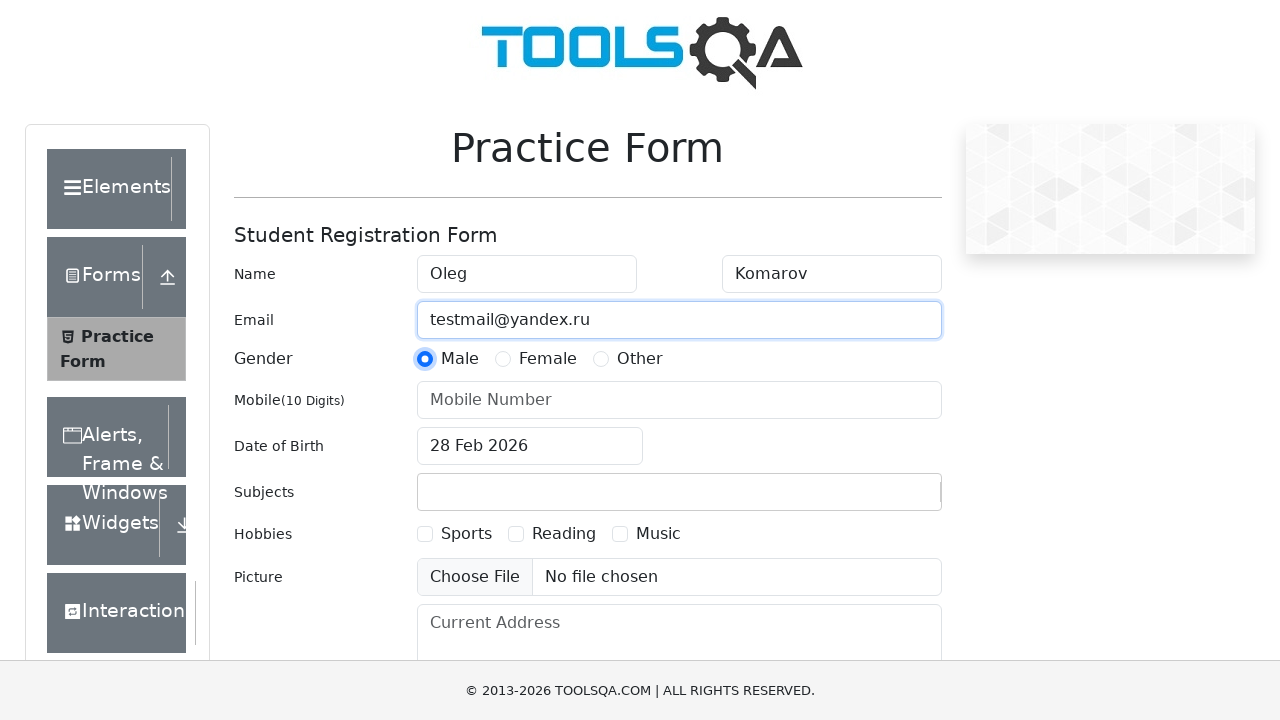

Filled phone number field with '89991114488' on input#userNumber
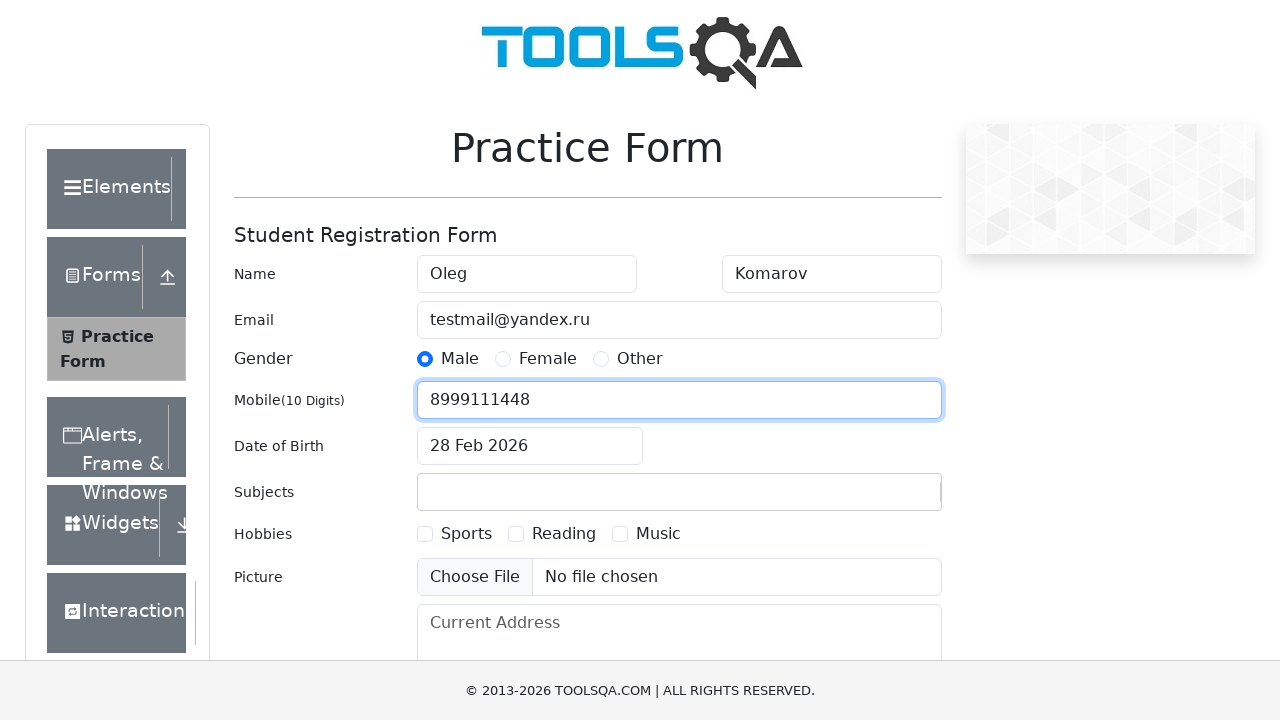

Clicked date of birth input field at (530, 446) on input#dateOfBirthInput
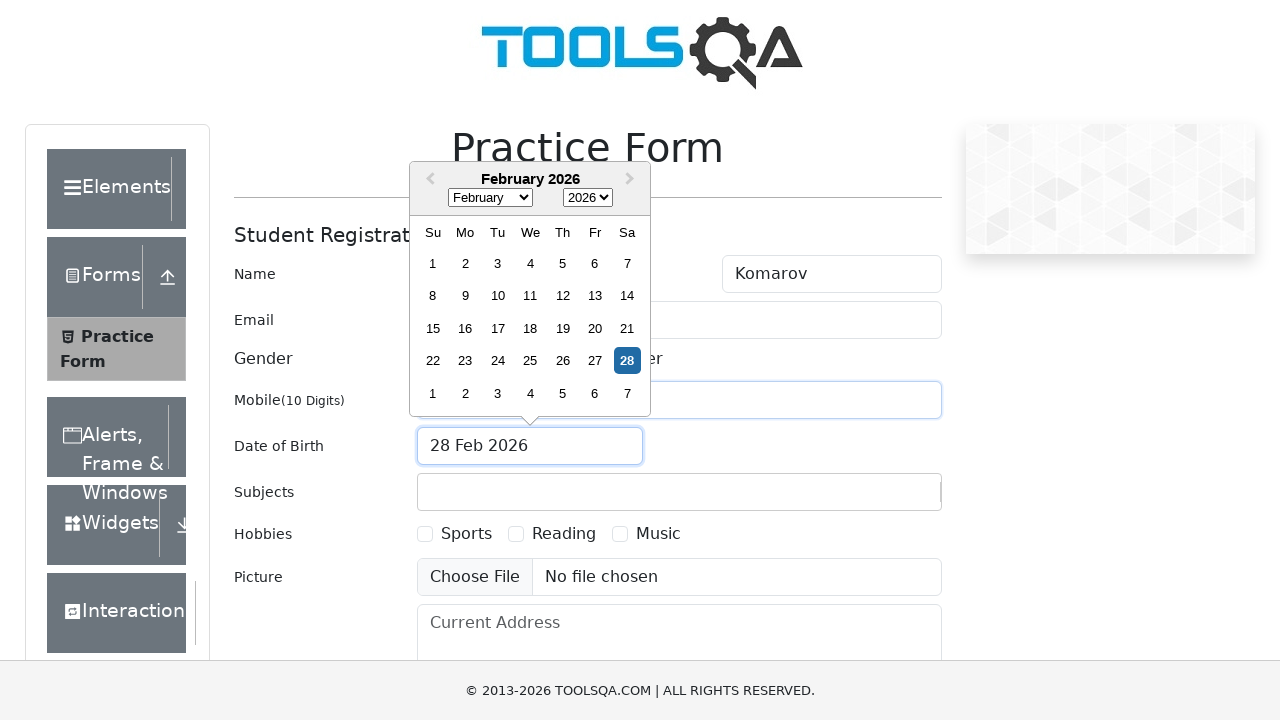

Filled date of birth with 'Aug 2023-11' on input#dateOfBirthInput
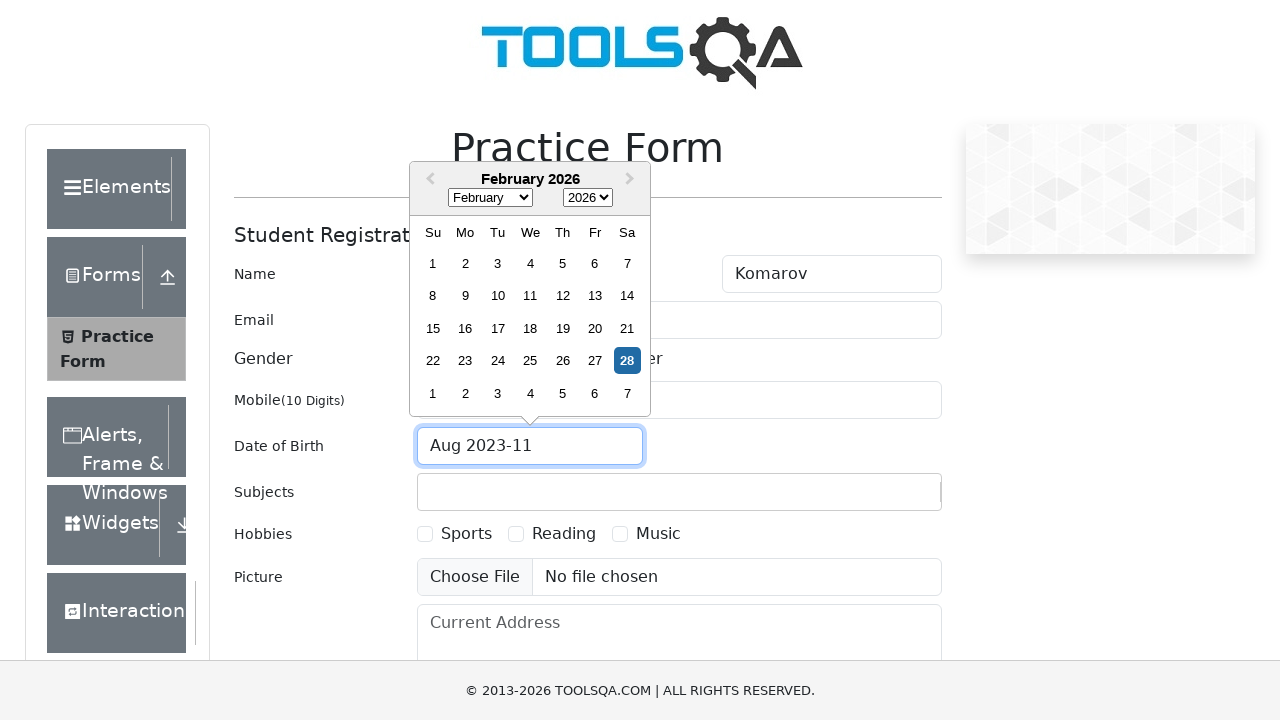

Filled subjects input field with 'c' on #subjectsInput
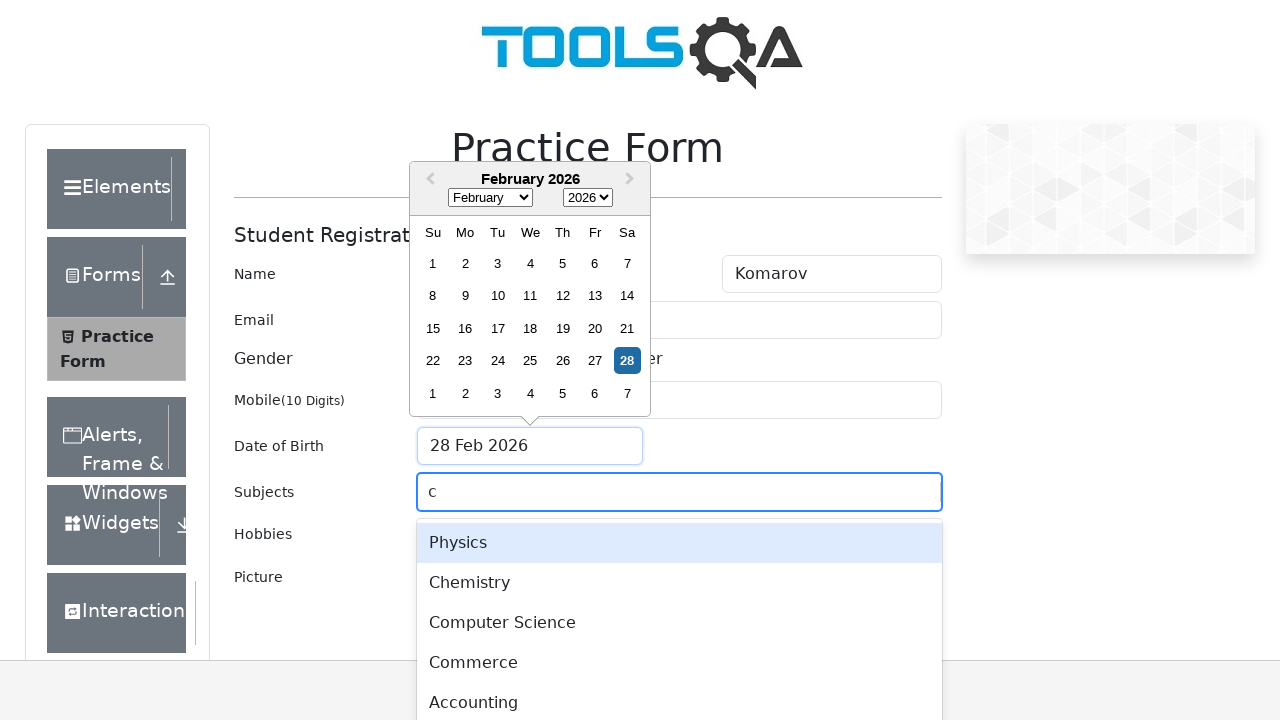

Pressed Enter to confirm subject selection
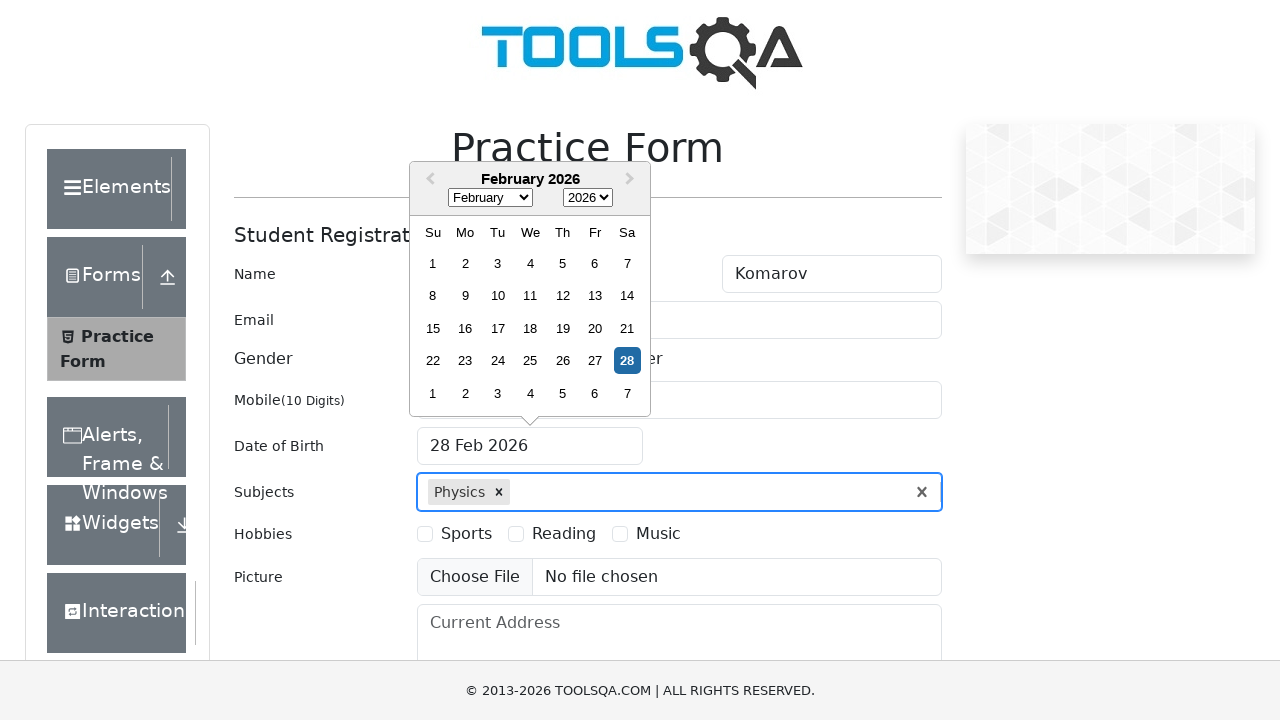

Selected Reading hobbies checkbox at (564, 534) on label[for='hobbies-checkbox-2']
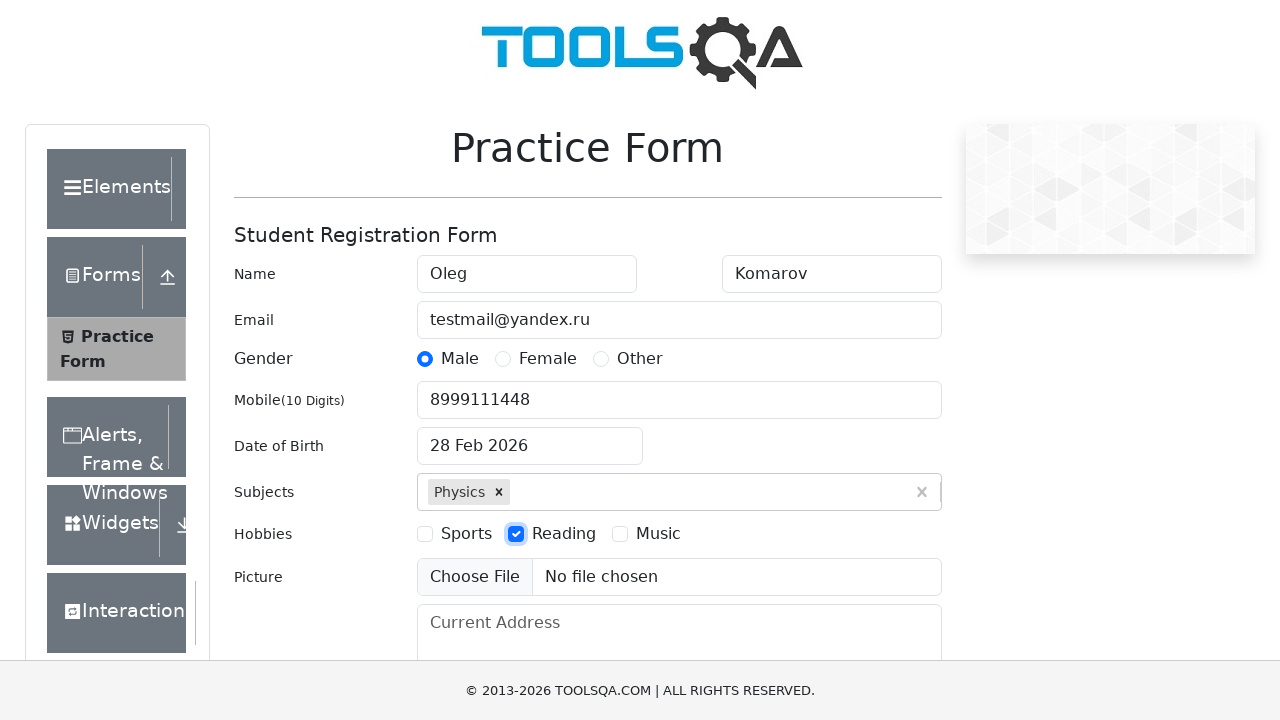

Filled current address field with '3 метра над уровнем неба' on textarea#currentAddress
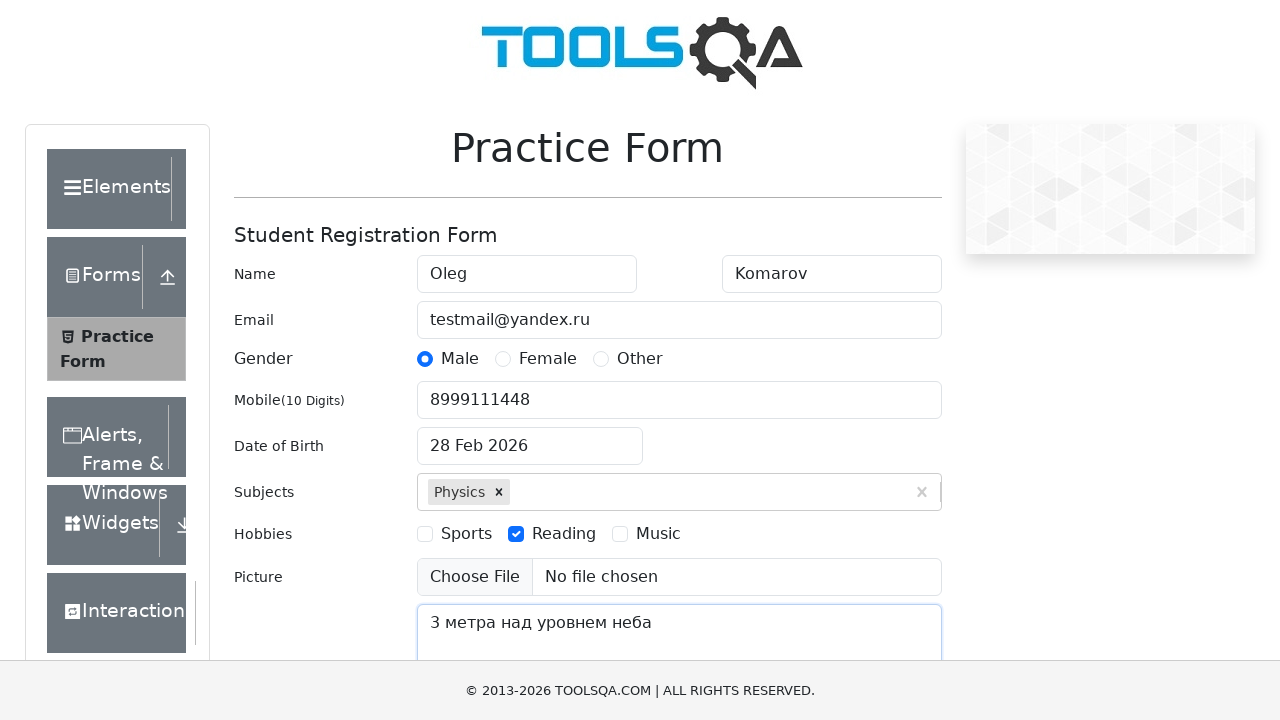

Waited 1000ms for form to be ready
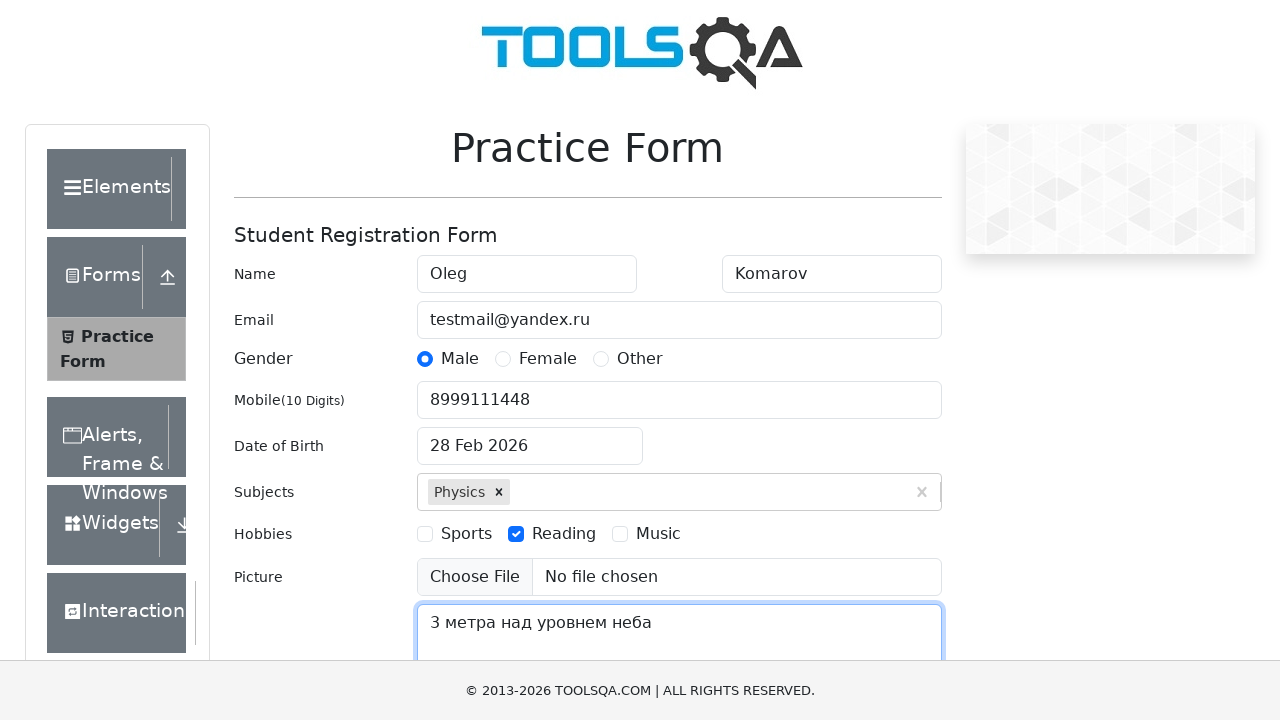

Clicked submit button to submit the registration form at (885, 499) on #submit
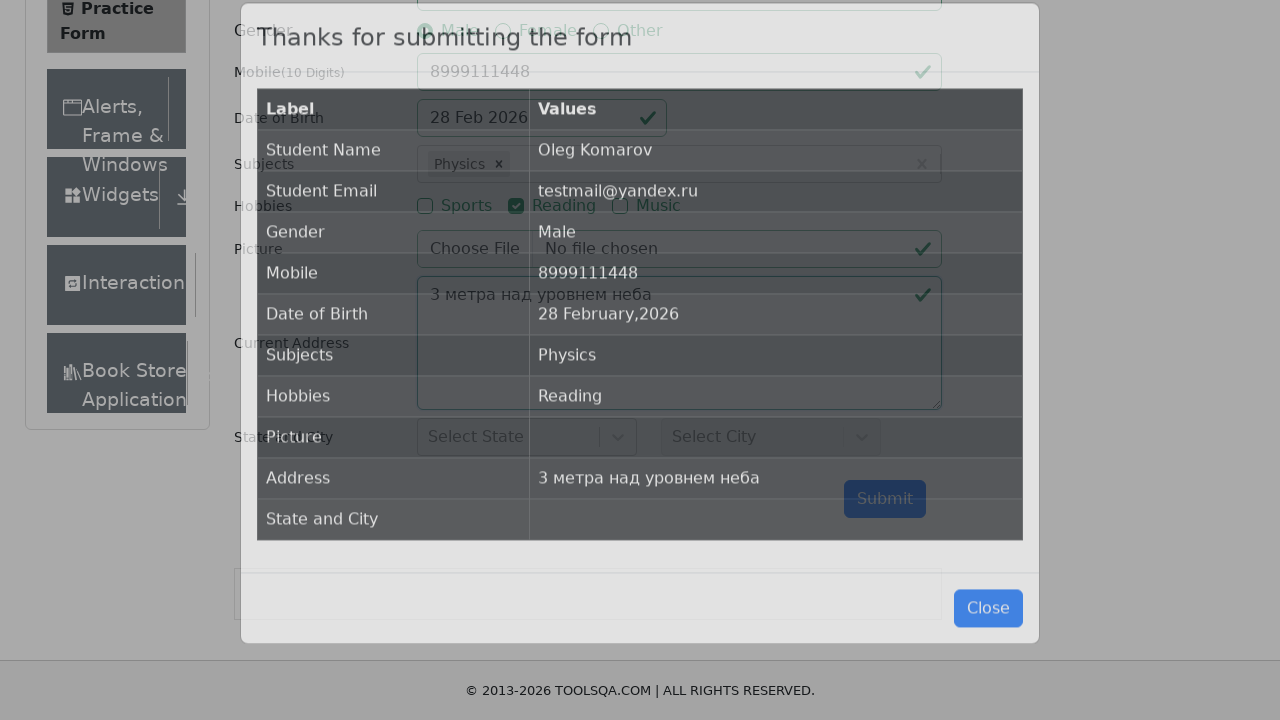

Result modal loaded with student data
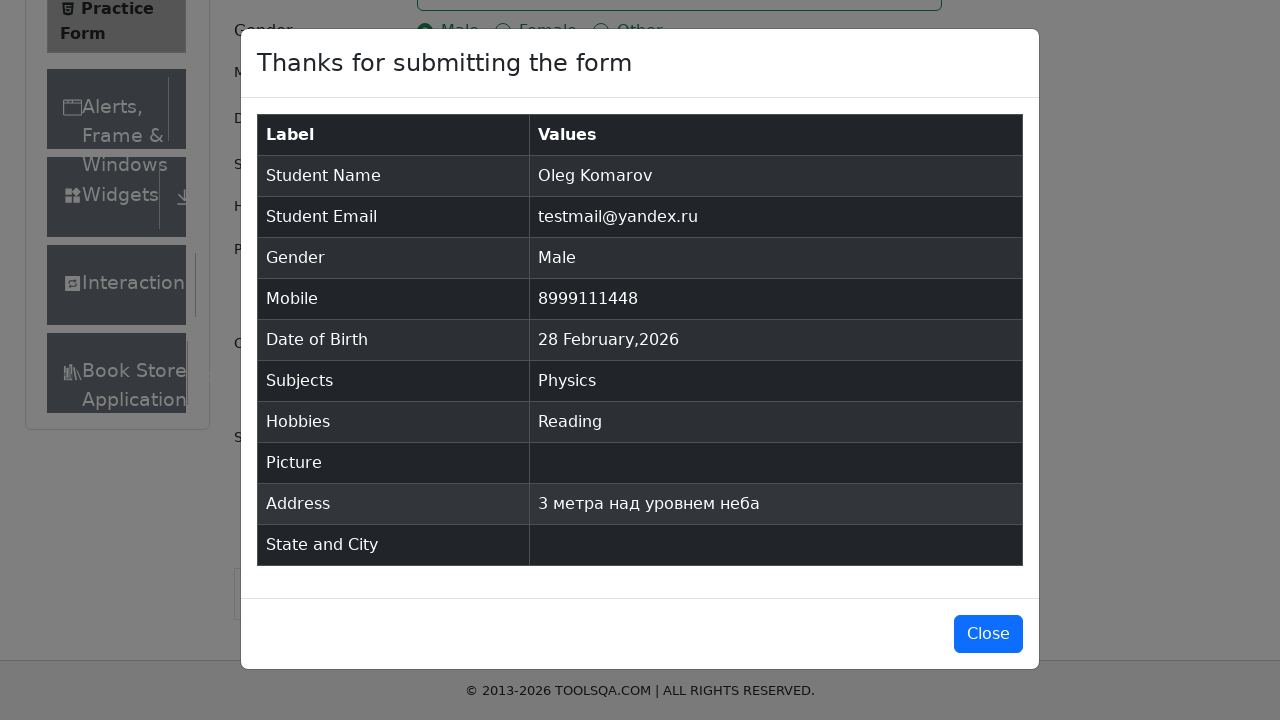

Located student name element in result modal
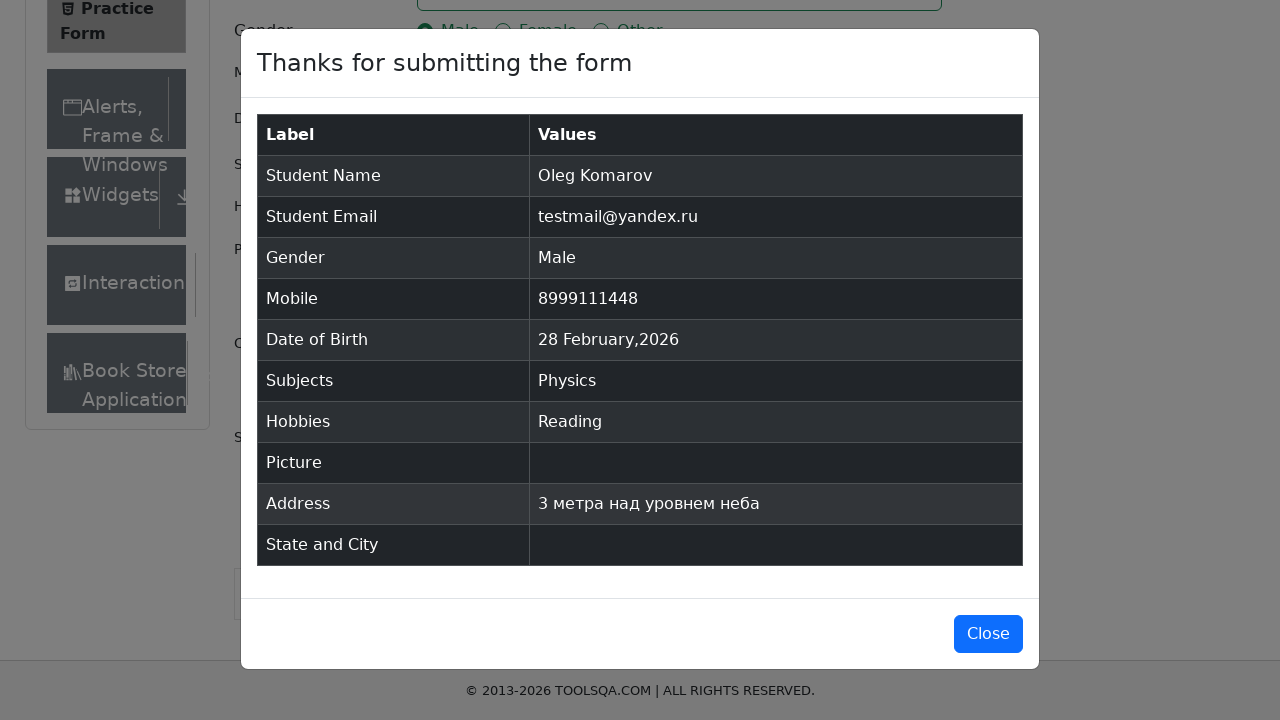

Verified student name 'Oleg Komarov' matches expected value
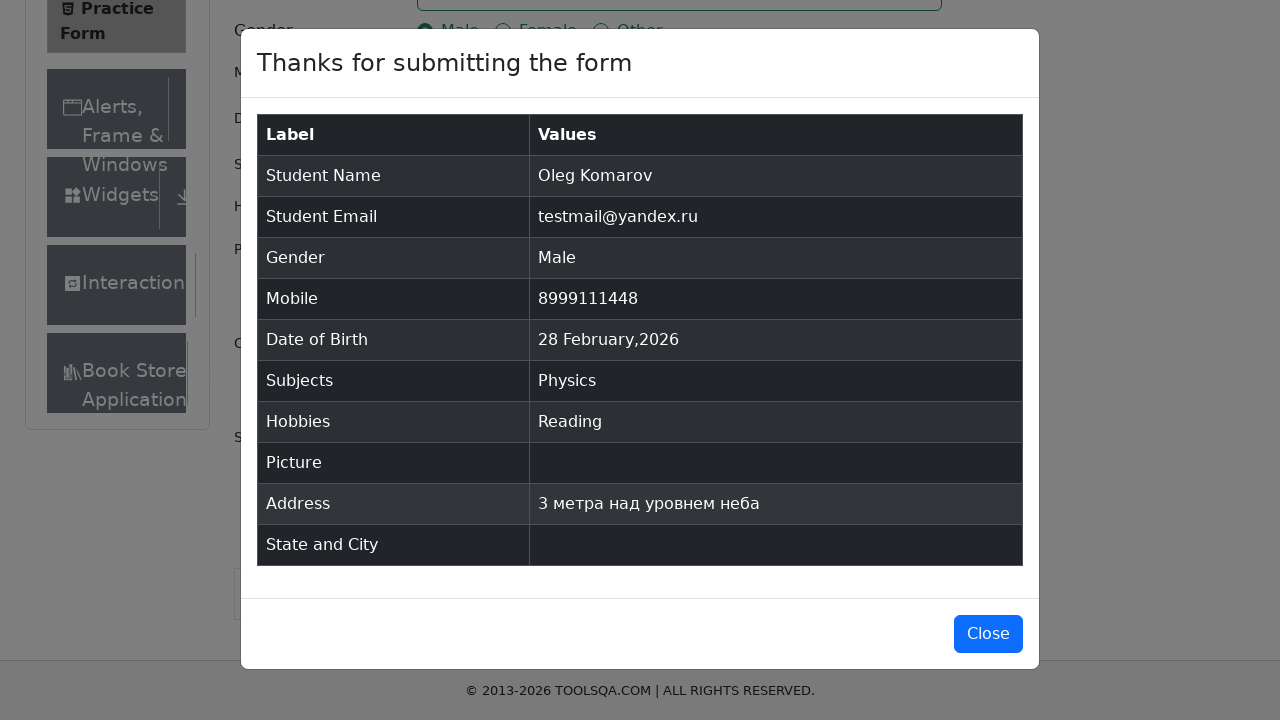

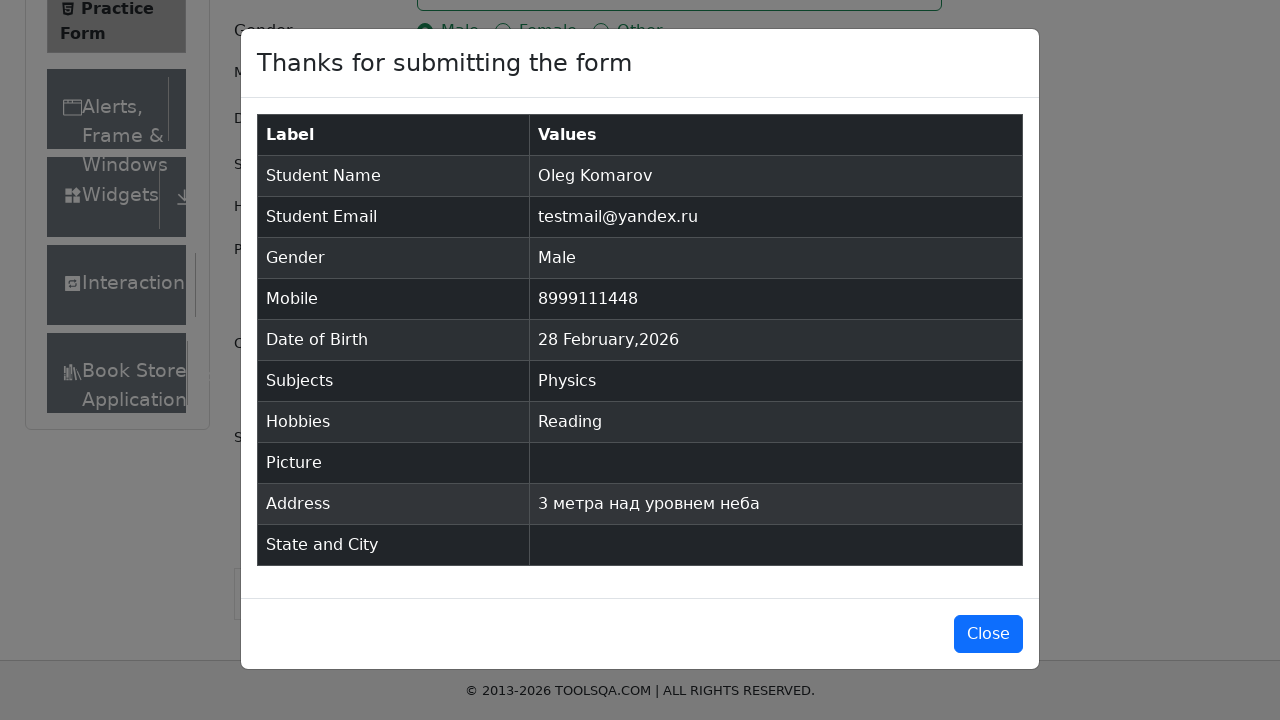